Tests that the "Нам доверяют" (They trust us) section is visible on the cleverbots.ru homepage after switching language settings

Starting URL: https://cleverbots.ru/

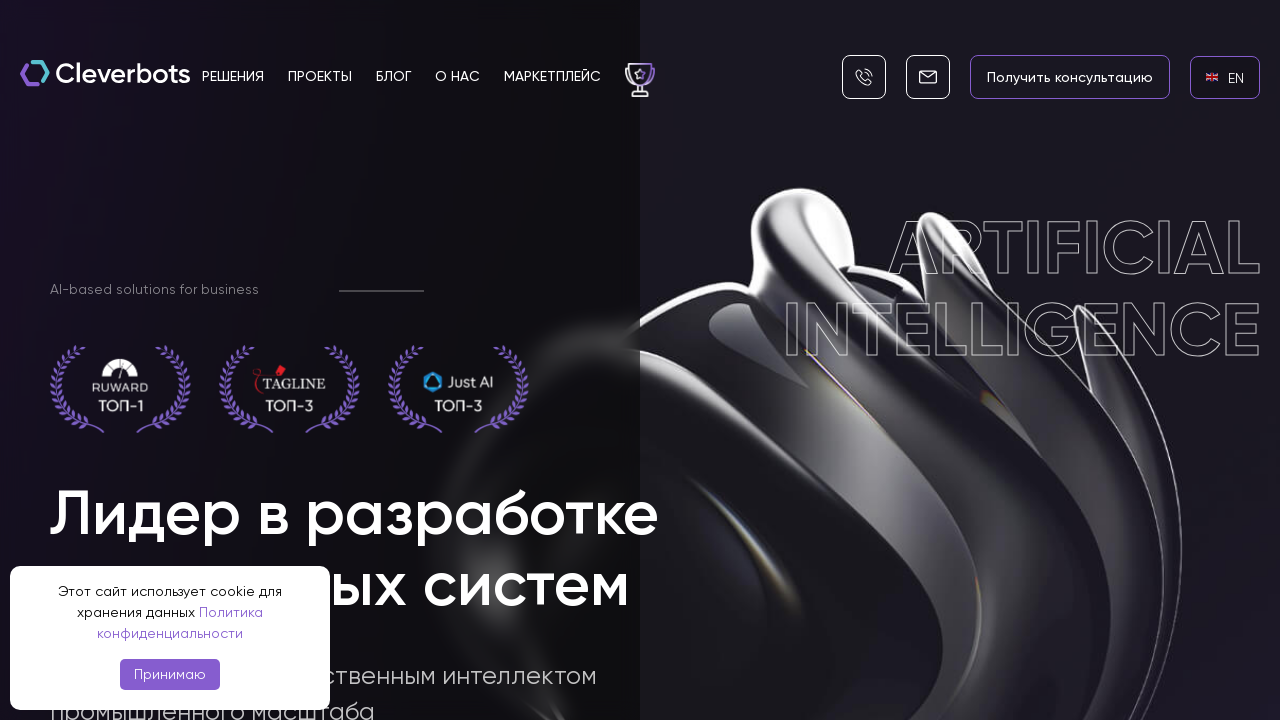

Clicked on English language link at (1225, 77) on internal:role=link[name="en EN"i]
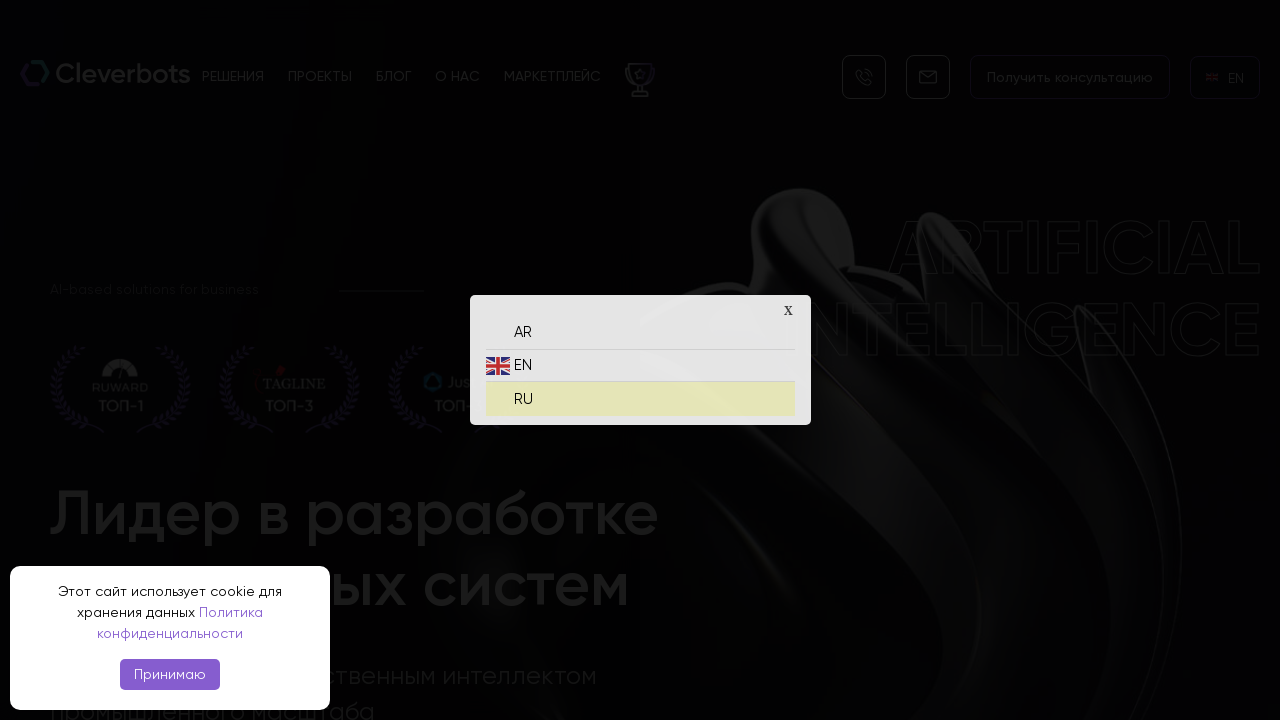

Clicked on Russian language link at (640, 394) on internal:role=link[name="ru RU"i]
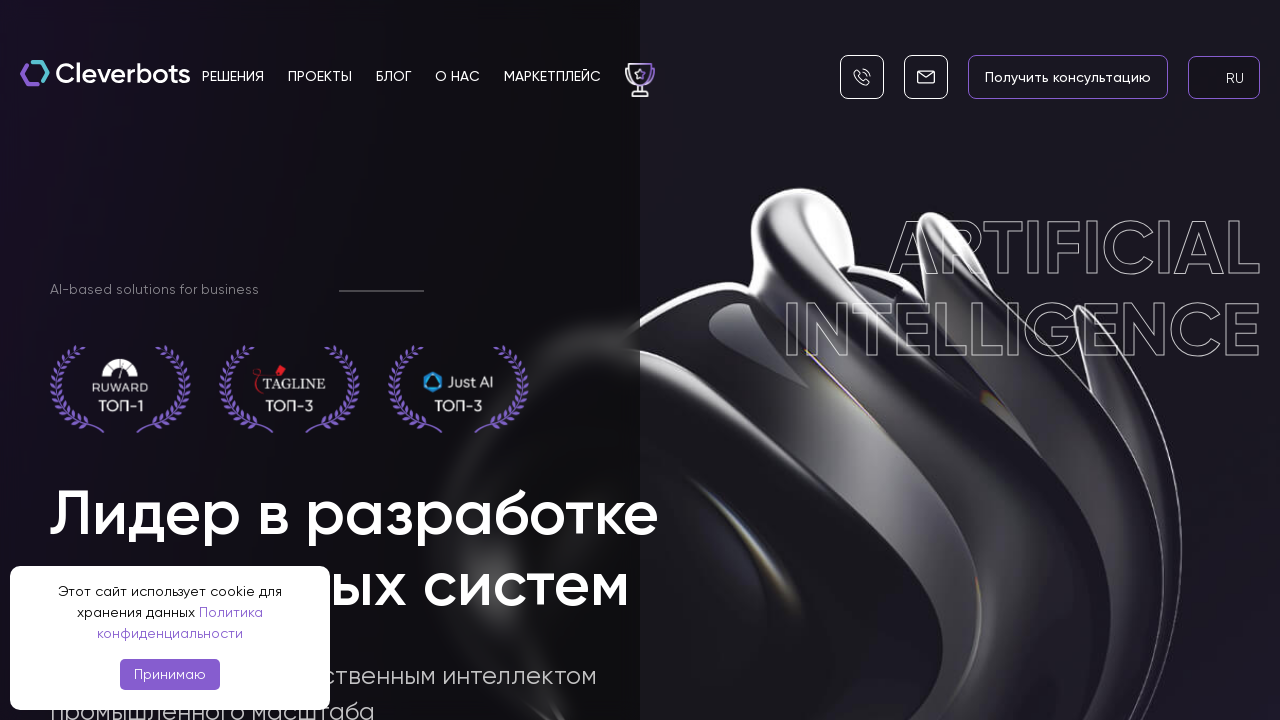

Verified 'Нам доверяют' (They trust us) section is visible
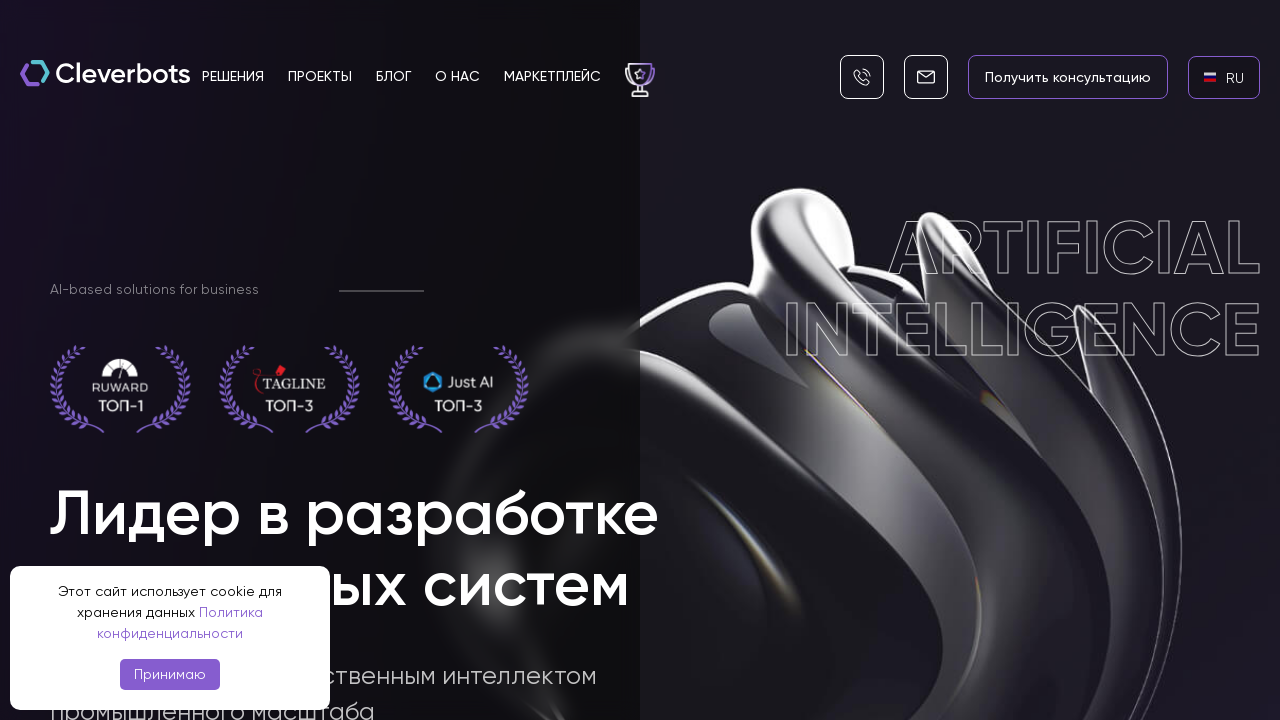

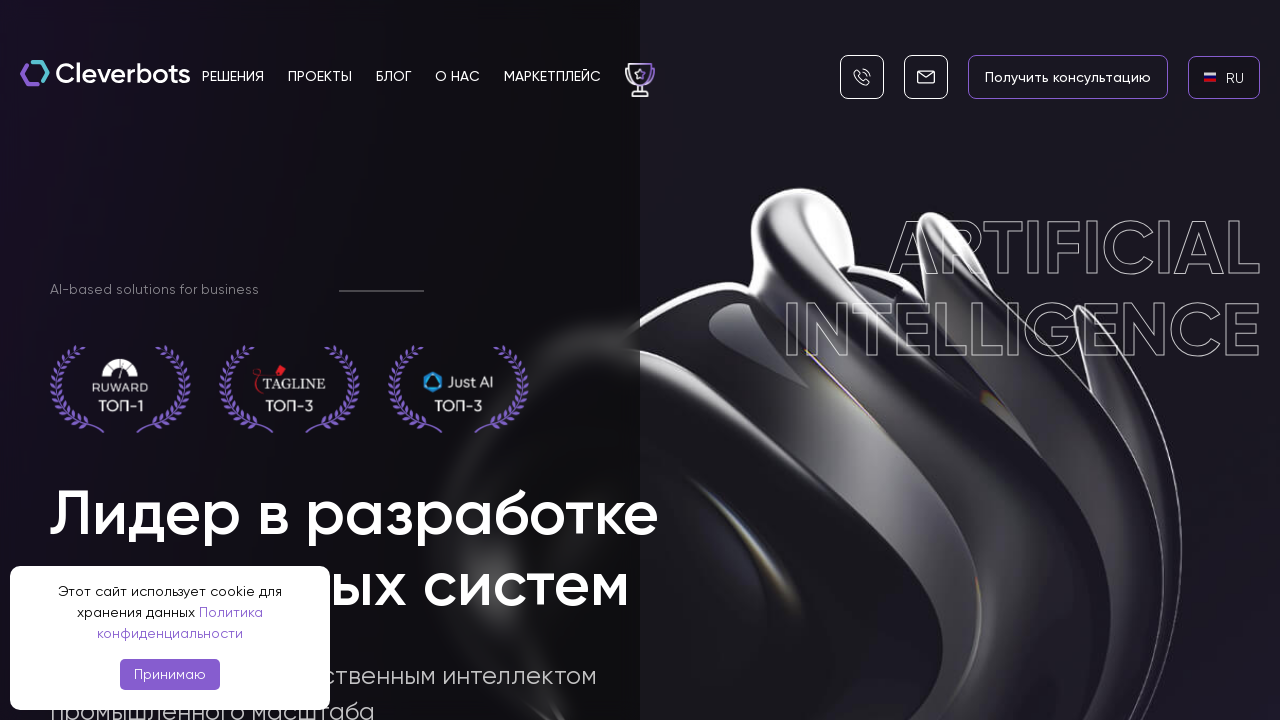